Tests handling of prompt alert by clicking a button, entering text in the prompt, and accepting it

Starting URL: https://demoqa.com/alerts

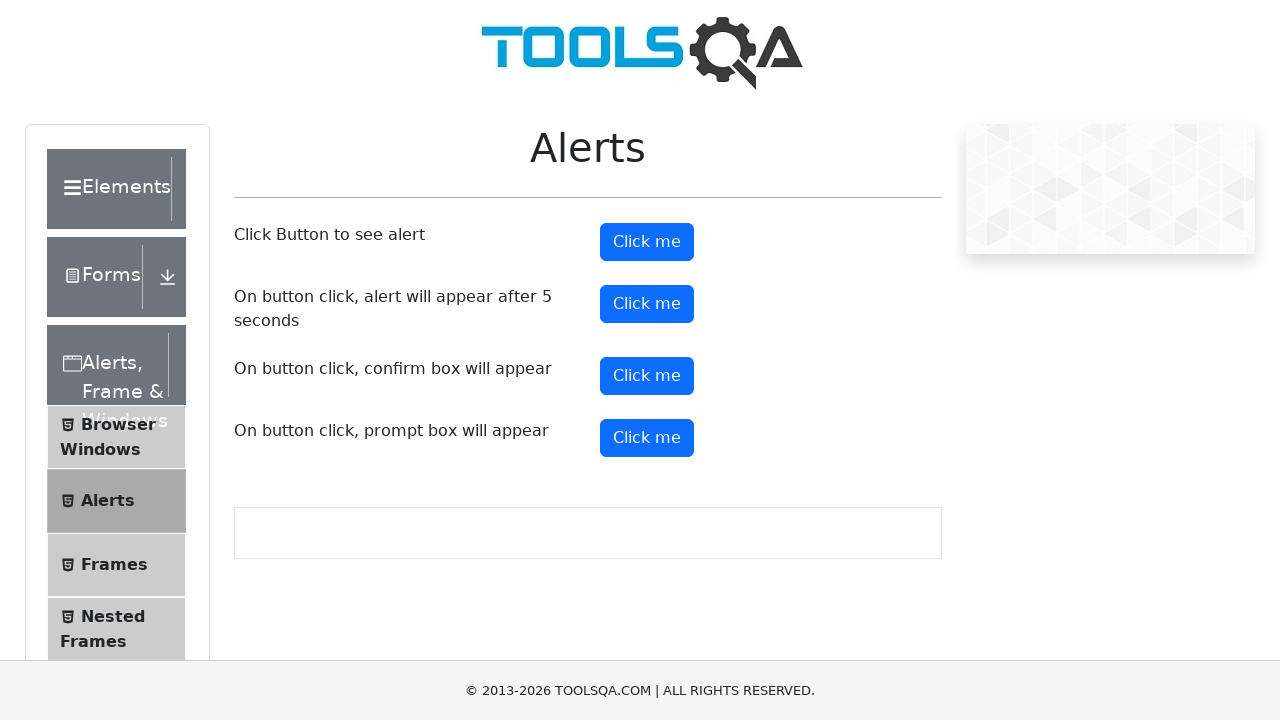

Set up dialog handler to accept prompt with 'Test User'
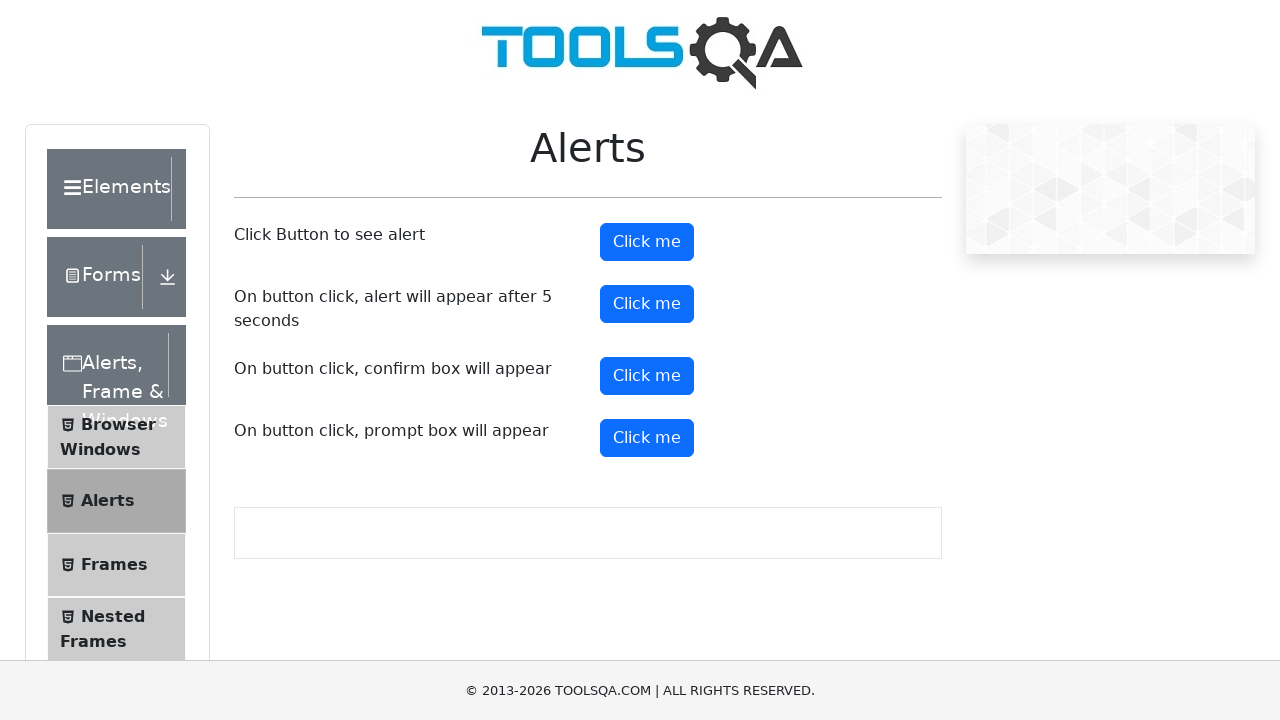

Clicked prompt button to trigger alert dialog
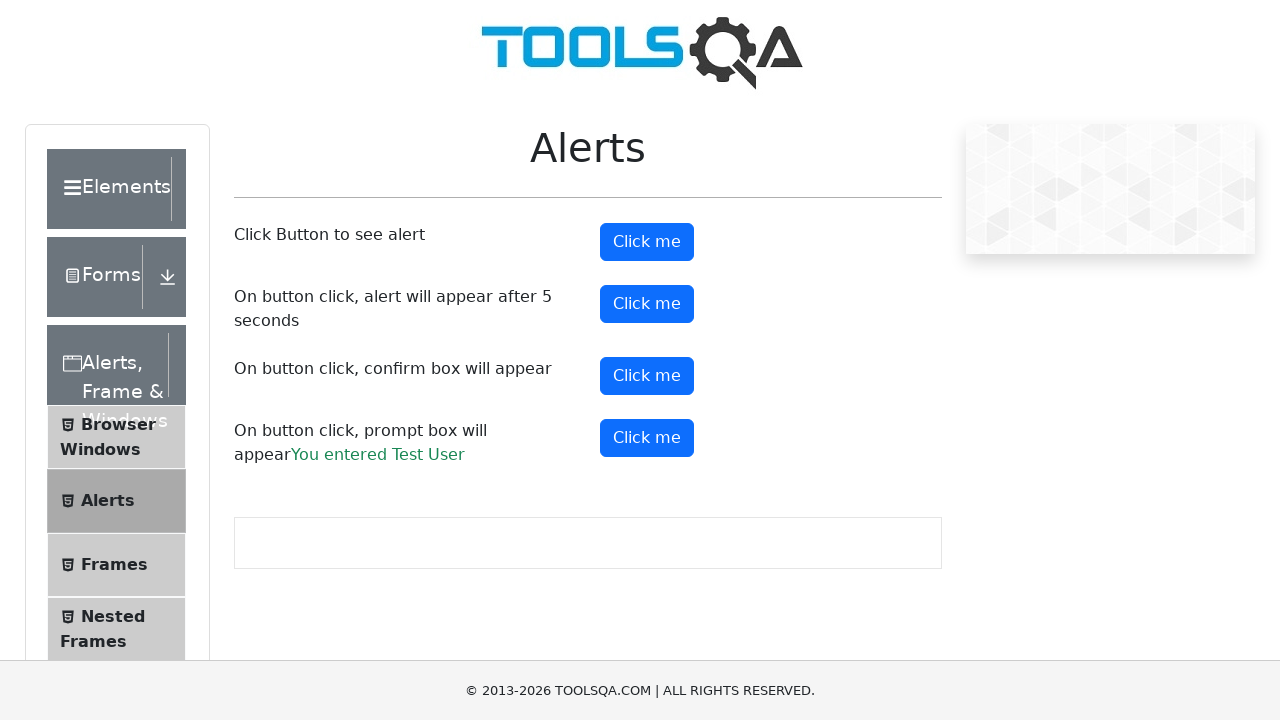

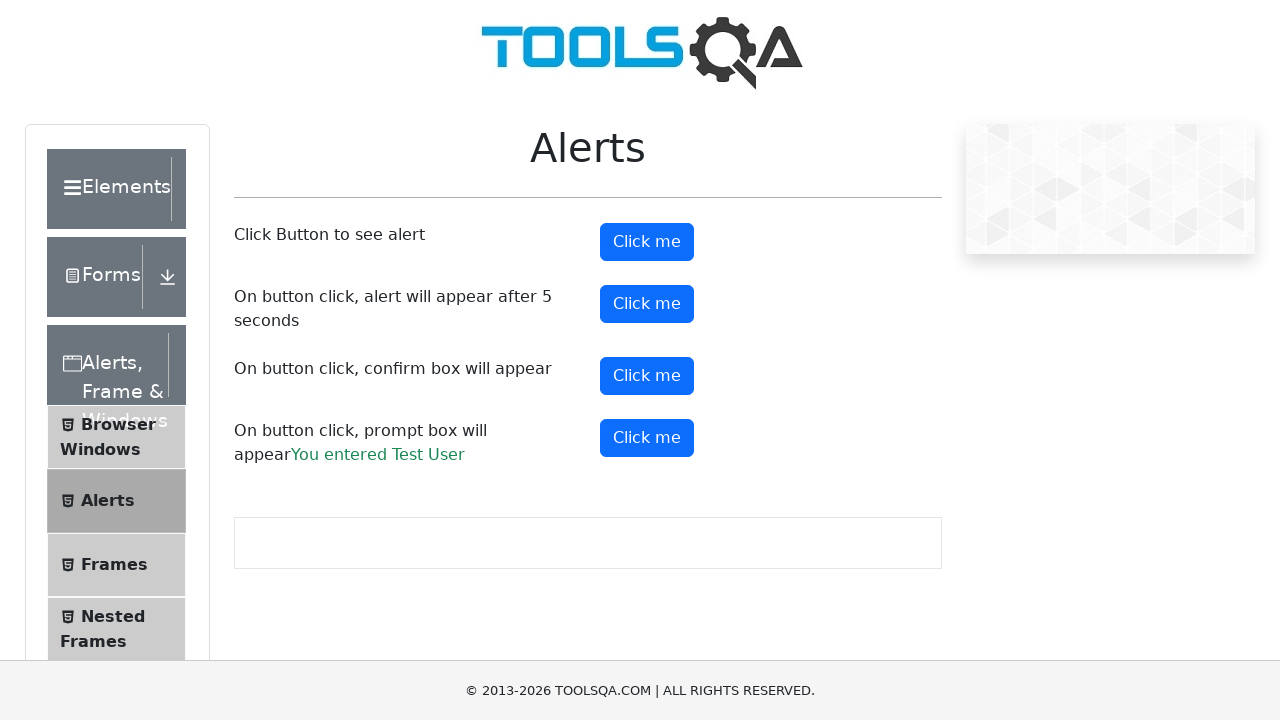